Tests window switching functionality by clicking a link multiple times to open new windows/tabs, then switches to a child window and verifies the content displays "New Window"

Starting URL: https://the-internet.herokuapp.com/windows

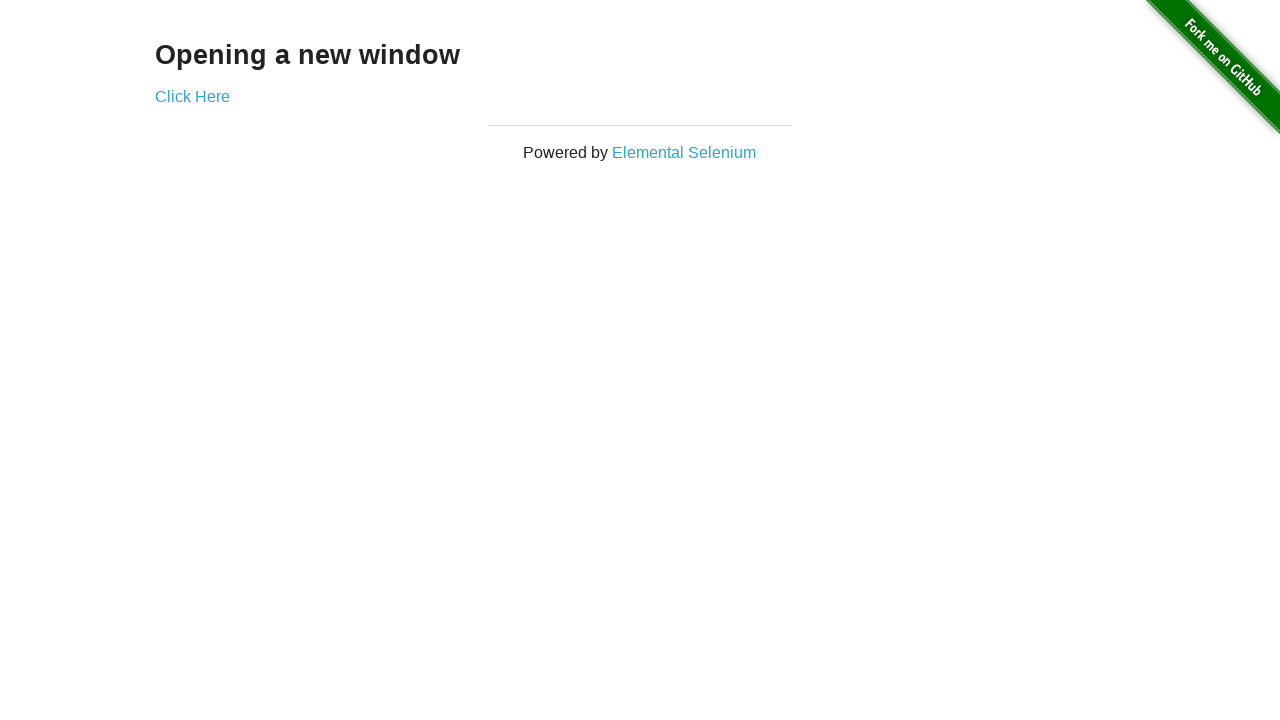

Clicked 'Click Here' link to open first new window at (192, 96) on xpath=//a[text()='Click Here']
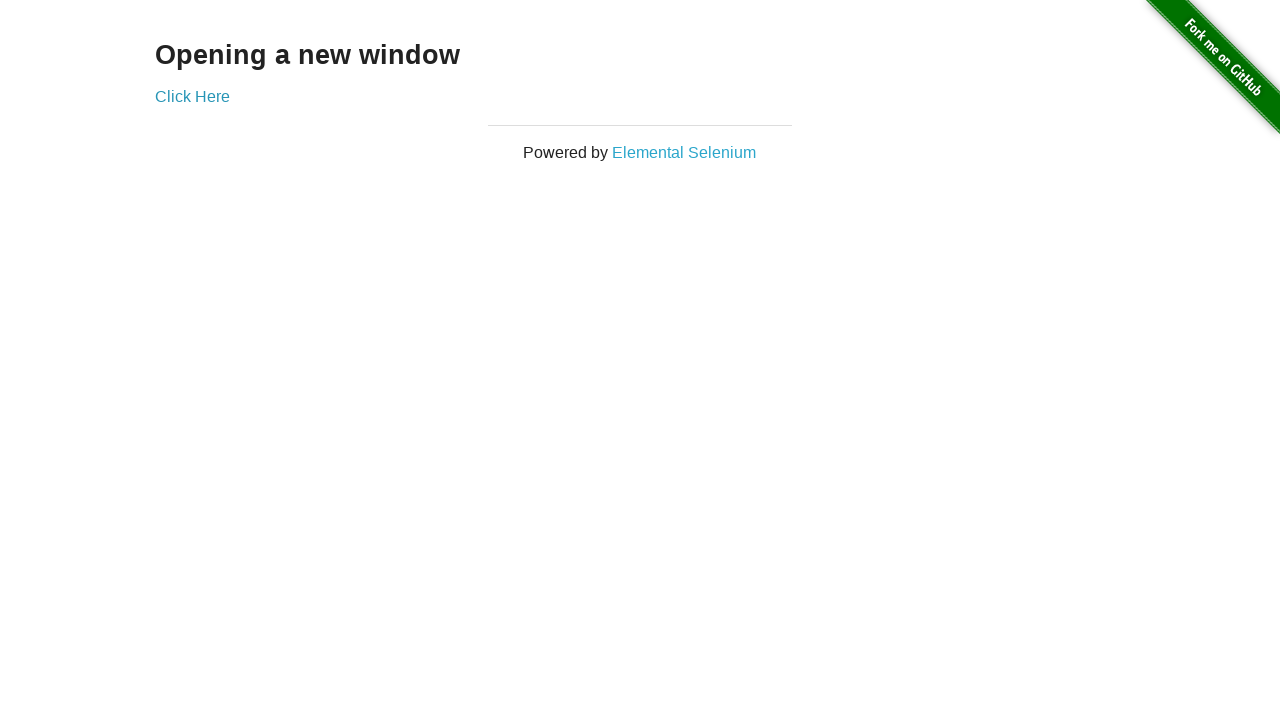

Clicked 'Click Here' link to open second new window at (192, 96) on xpath=//a[text()='Click Here']
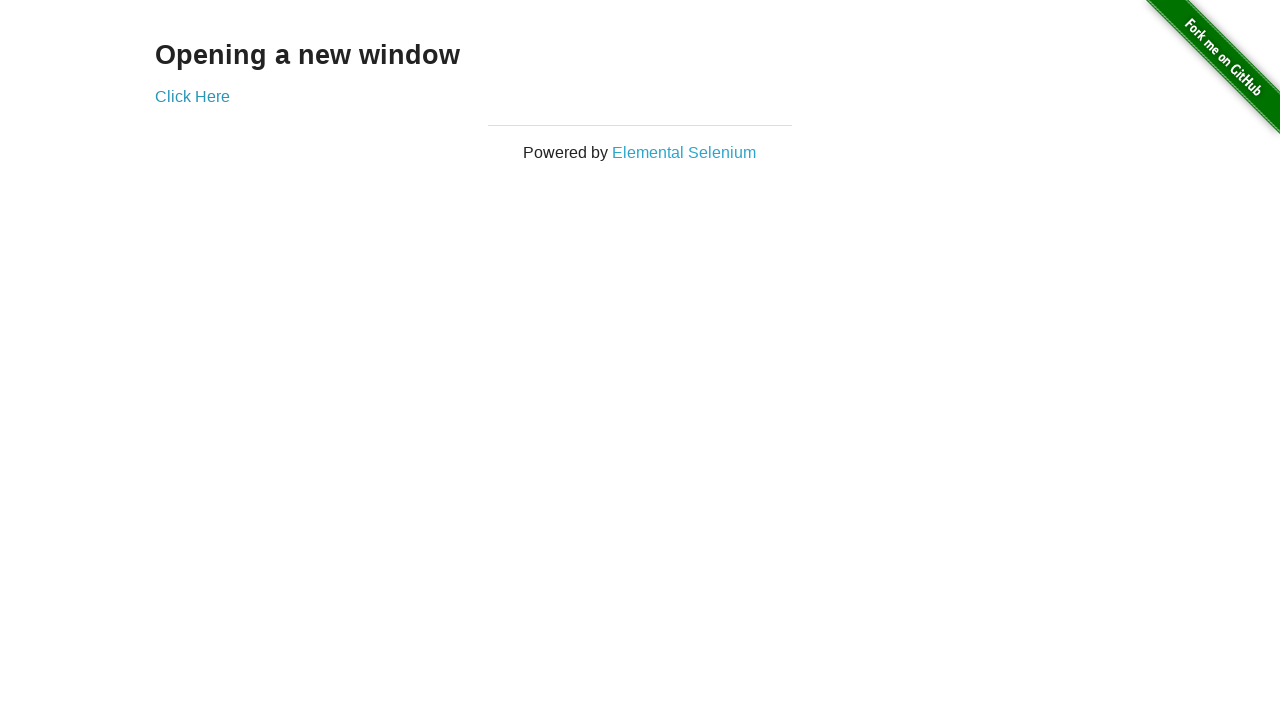

Clicked 'Click Here' link to open third new window at (192, 96) on xpath=//a[text()='Click Here']
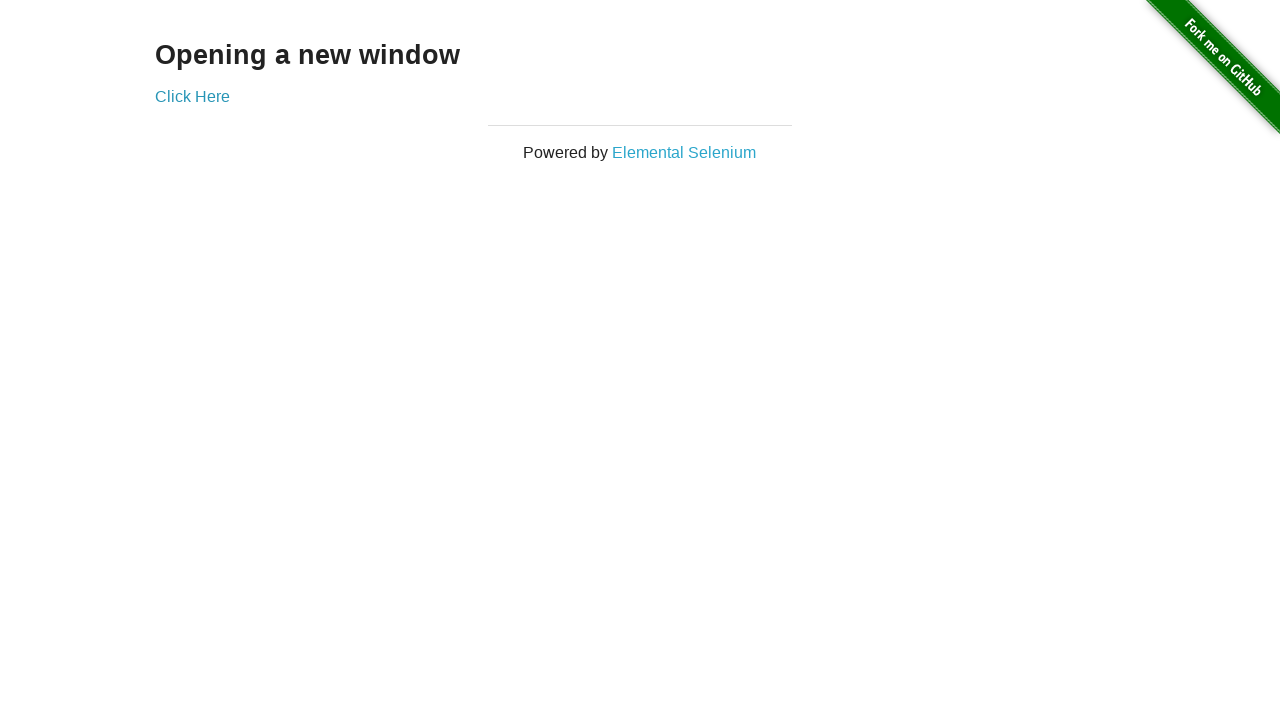

Retrieved all open pages from context
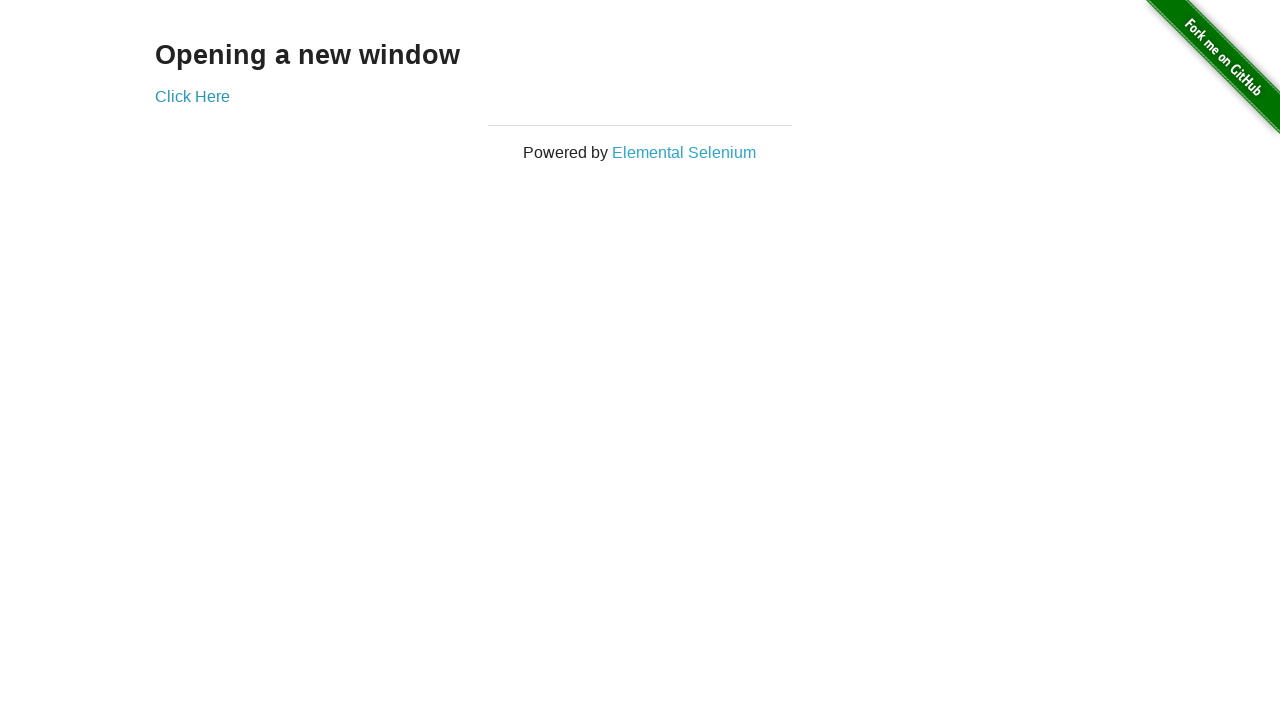

Selected the last opened child window
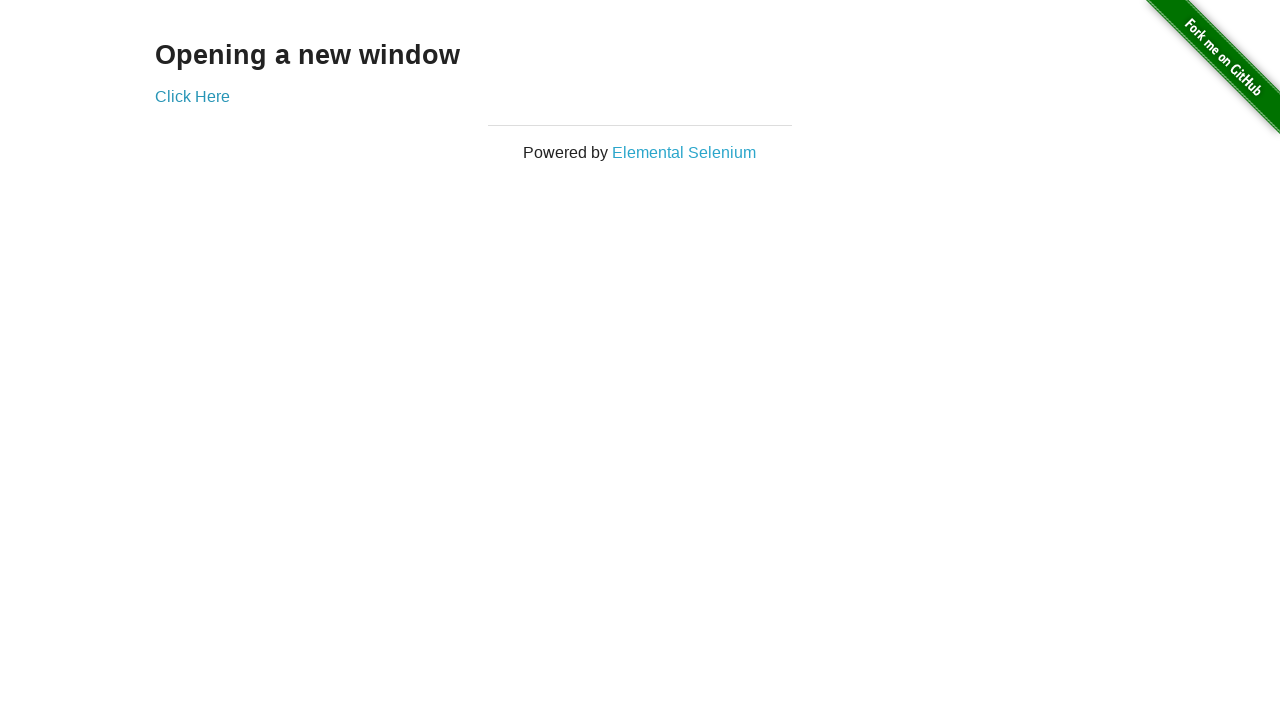

Brought child window to front
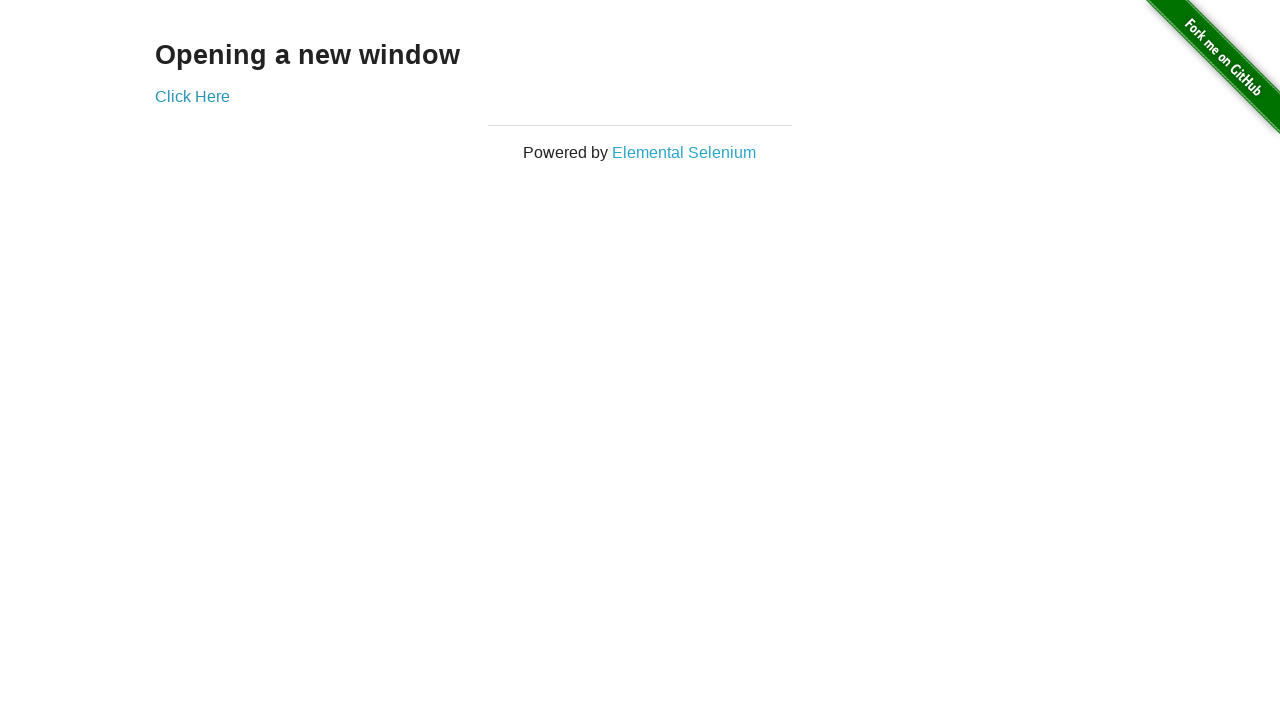

Verified 'New Window' heading is present in child window
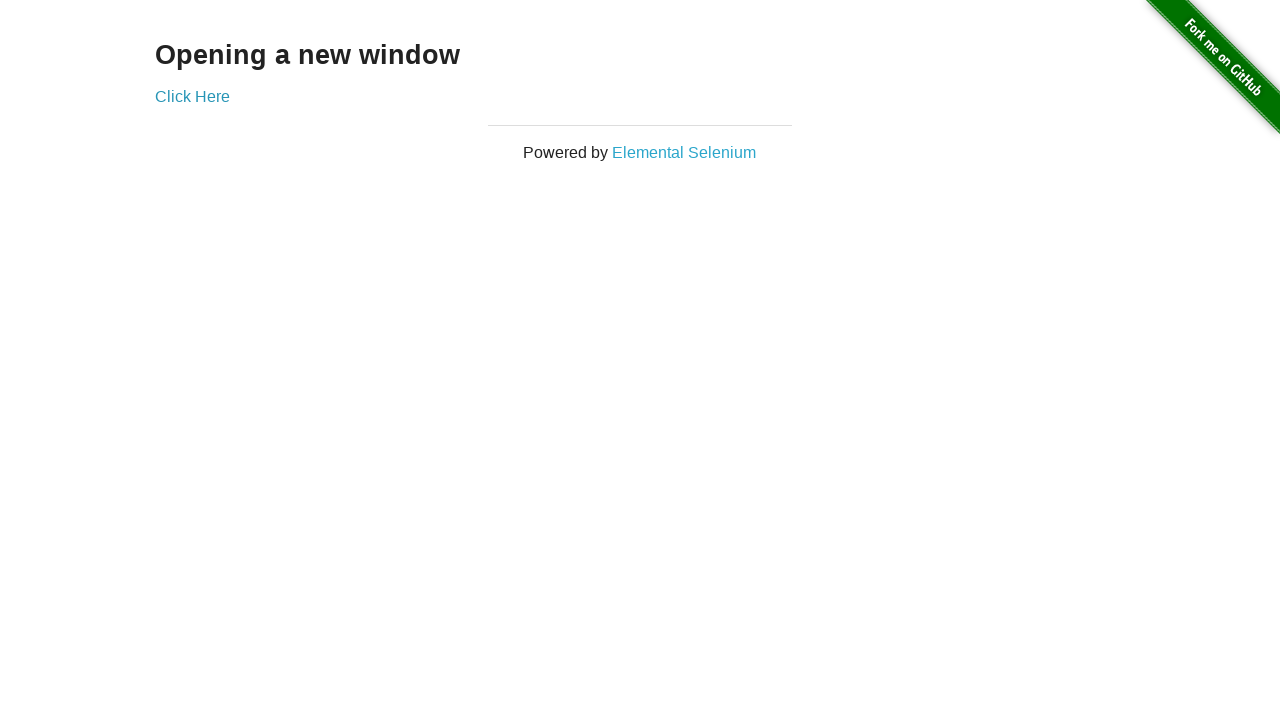

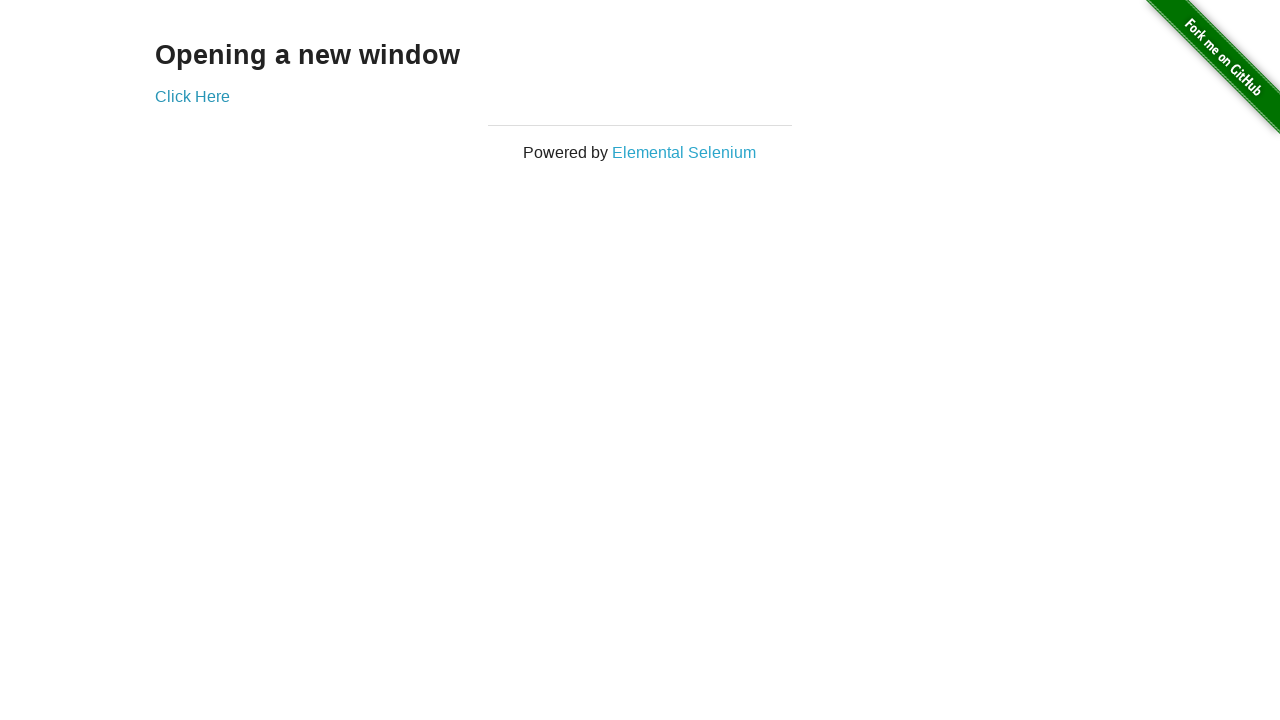